Tests explicit wait functionality by waiting for a button to become clickable, clicking it, and verifying a success message appears

Starting URL: https://suninjuly.github.io/wait2.html

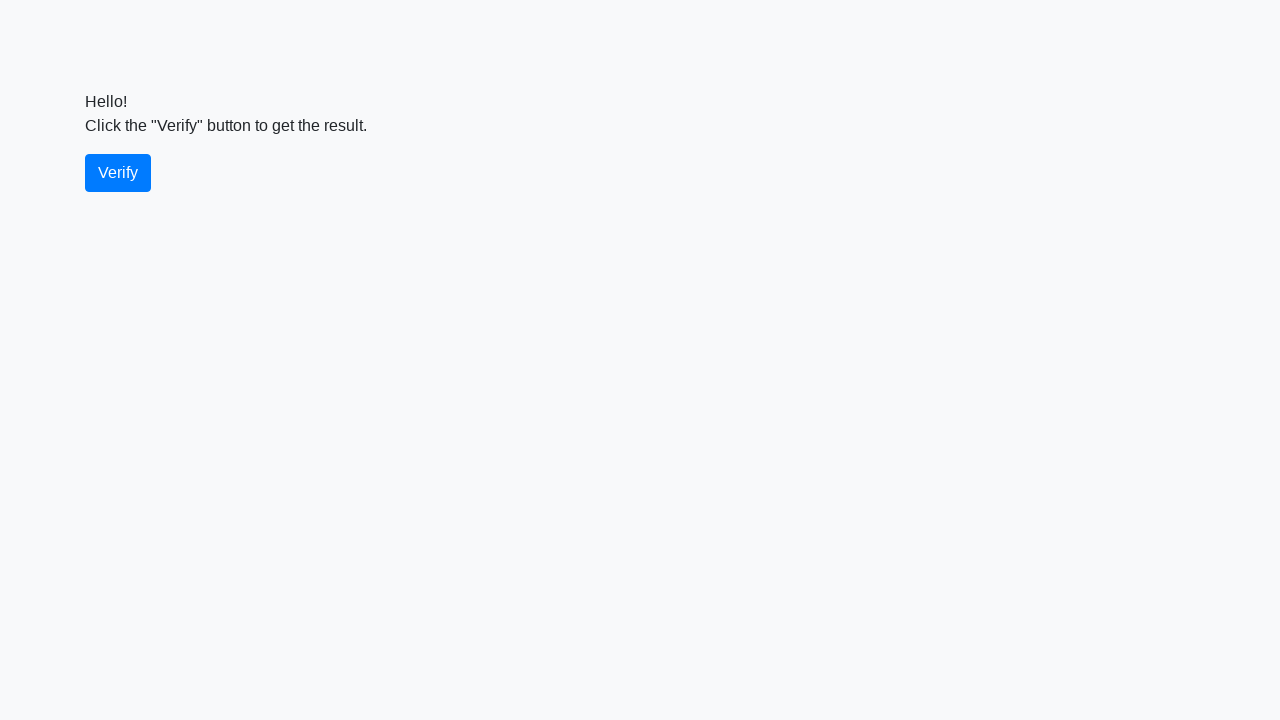

Waited for verify button to become visible
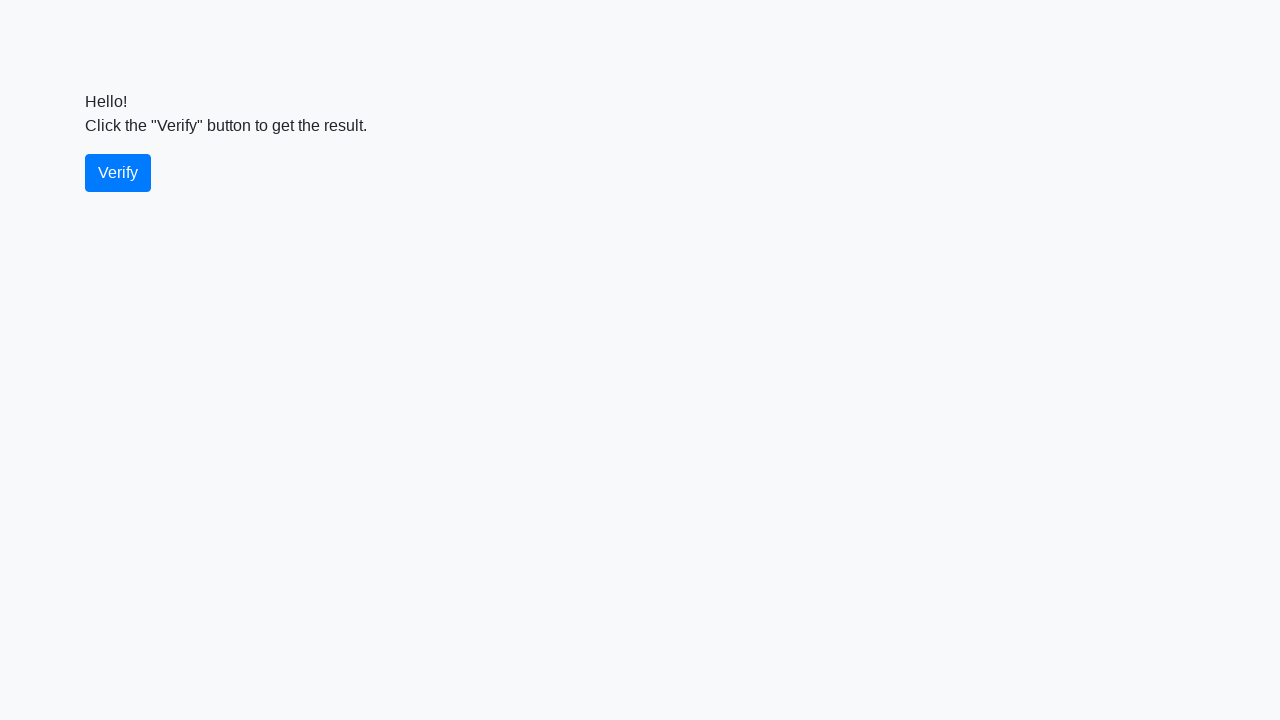

Clicked the verify button at (118, 173) on #verify
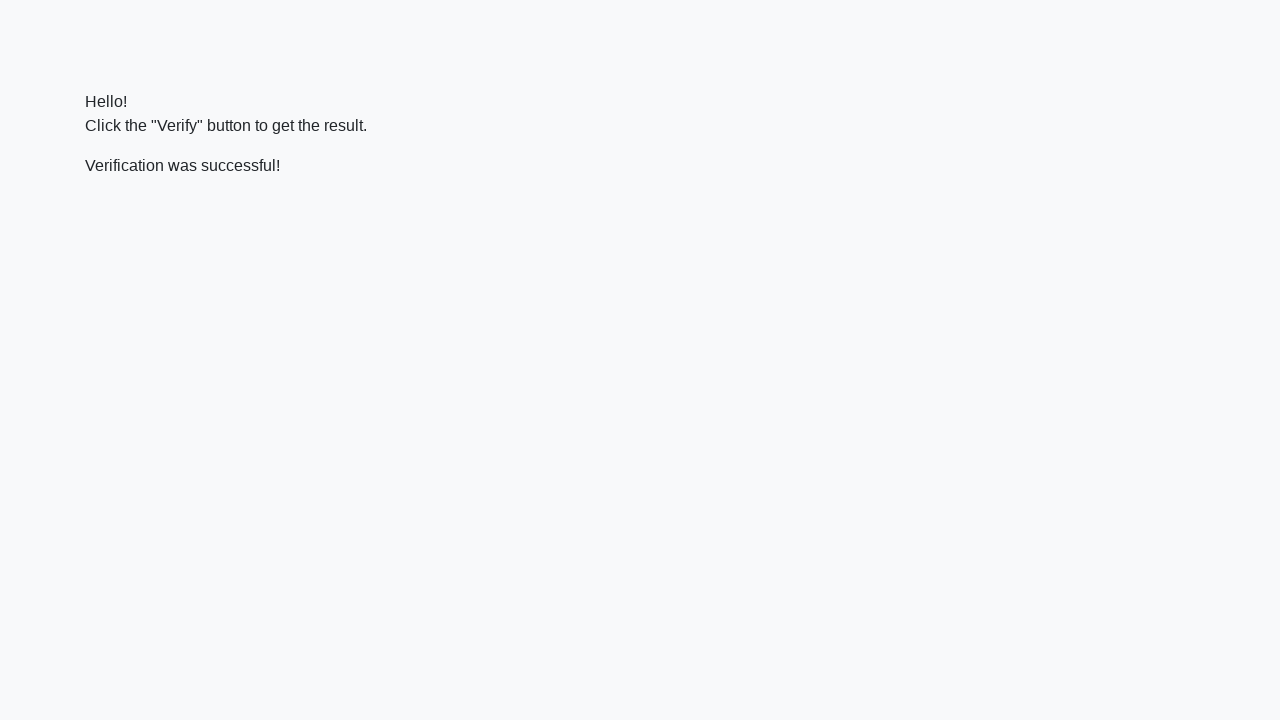

Waited for success message to appear
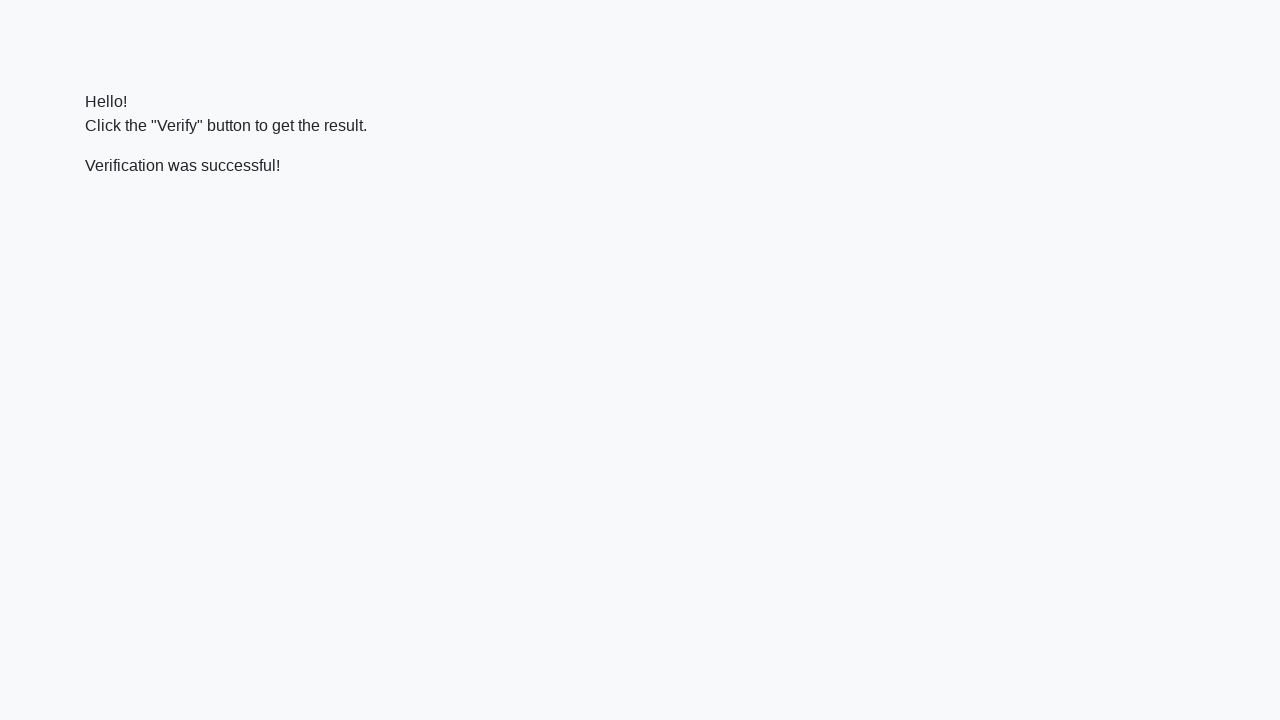

Located the success message element
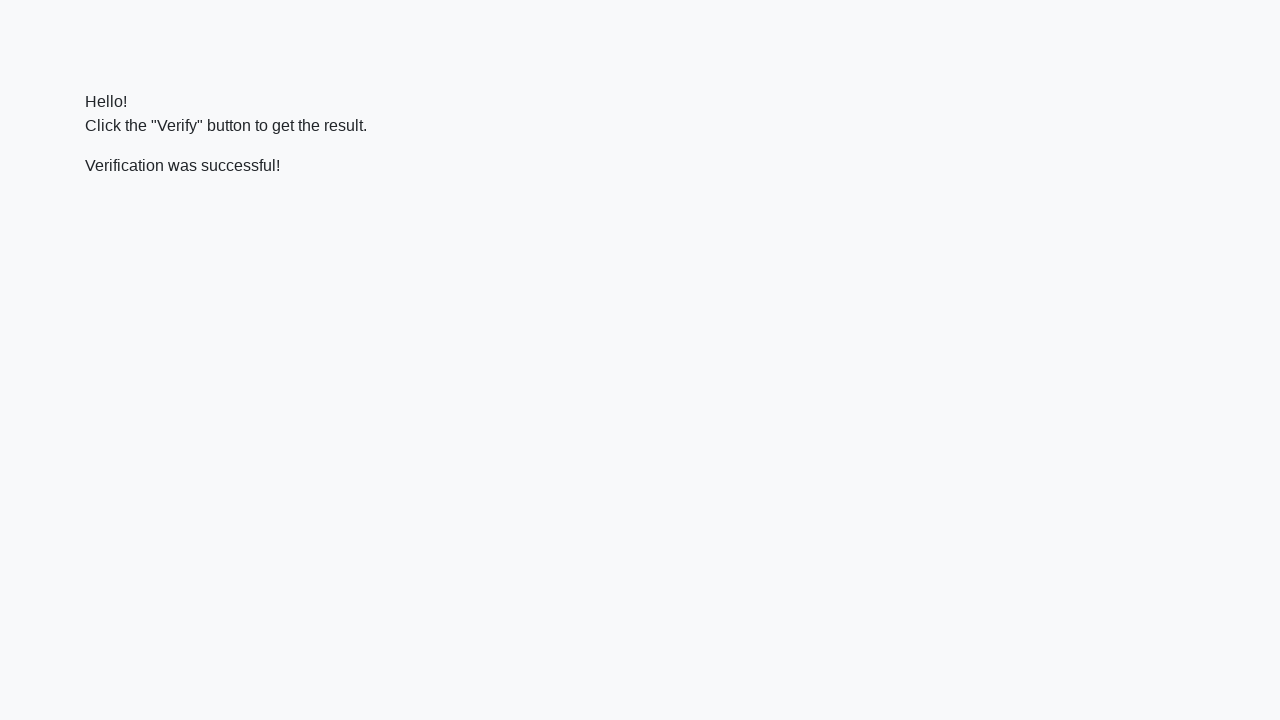

Verified that success message contains 'successful'
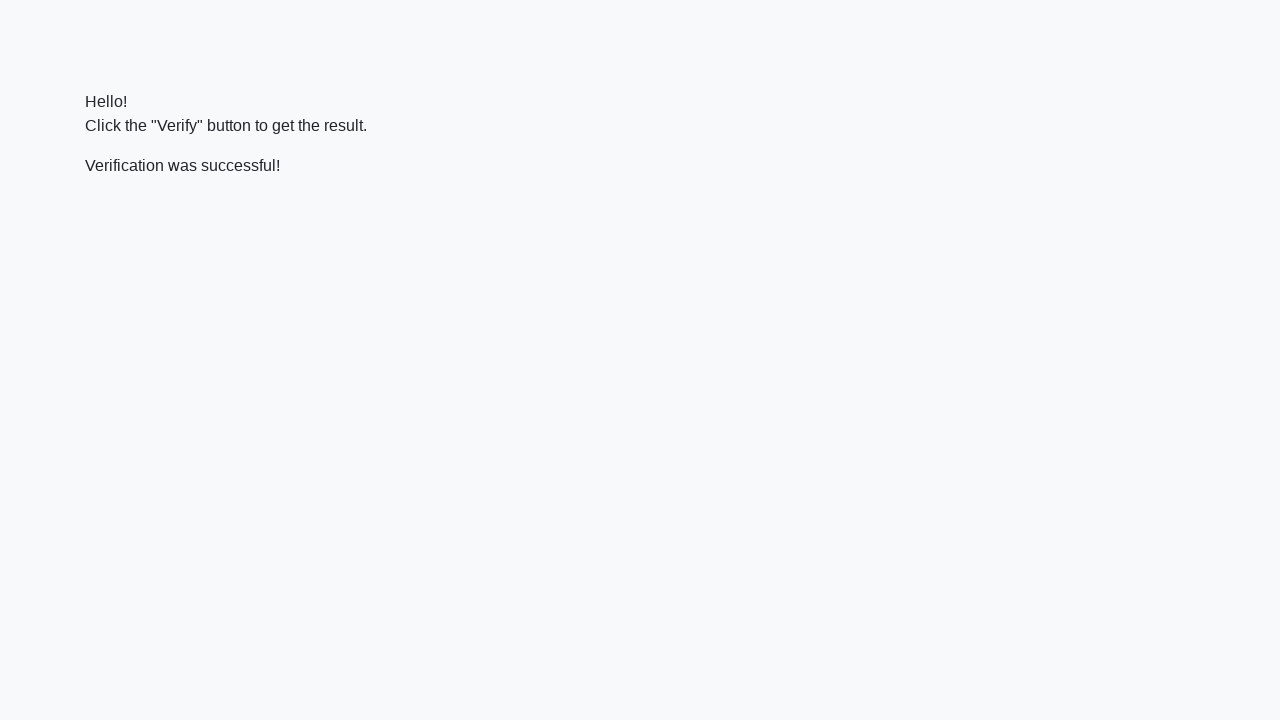

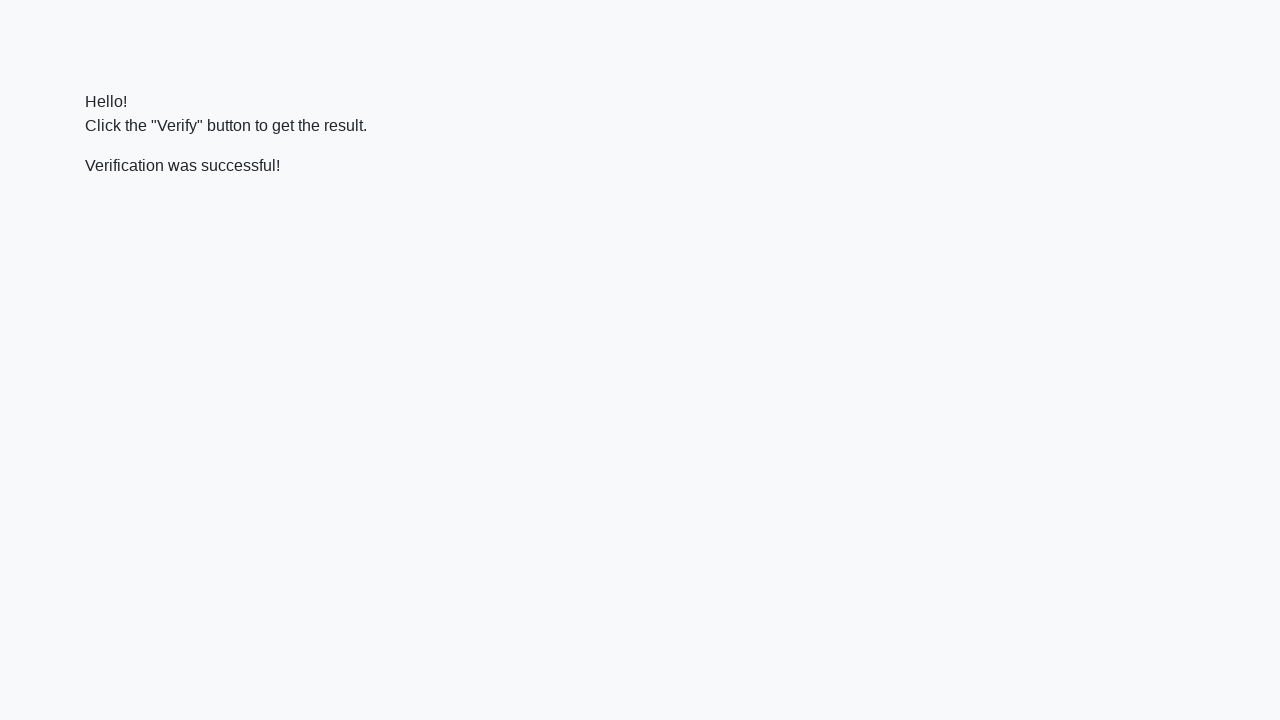